Tests e-commerce add-to-cart functionality by finding specific products (Cucumber, Cauliflower, Brocolli, Beetroot) and adding them to the cart, then opening the cart view

Starting URL: https://rahulshettyacademy.com/seleniumPractise/#/

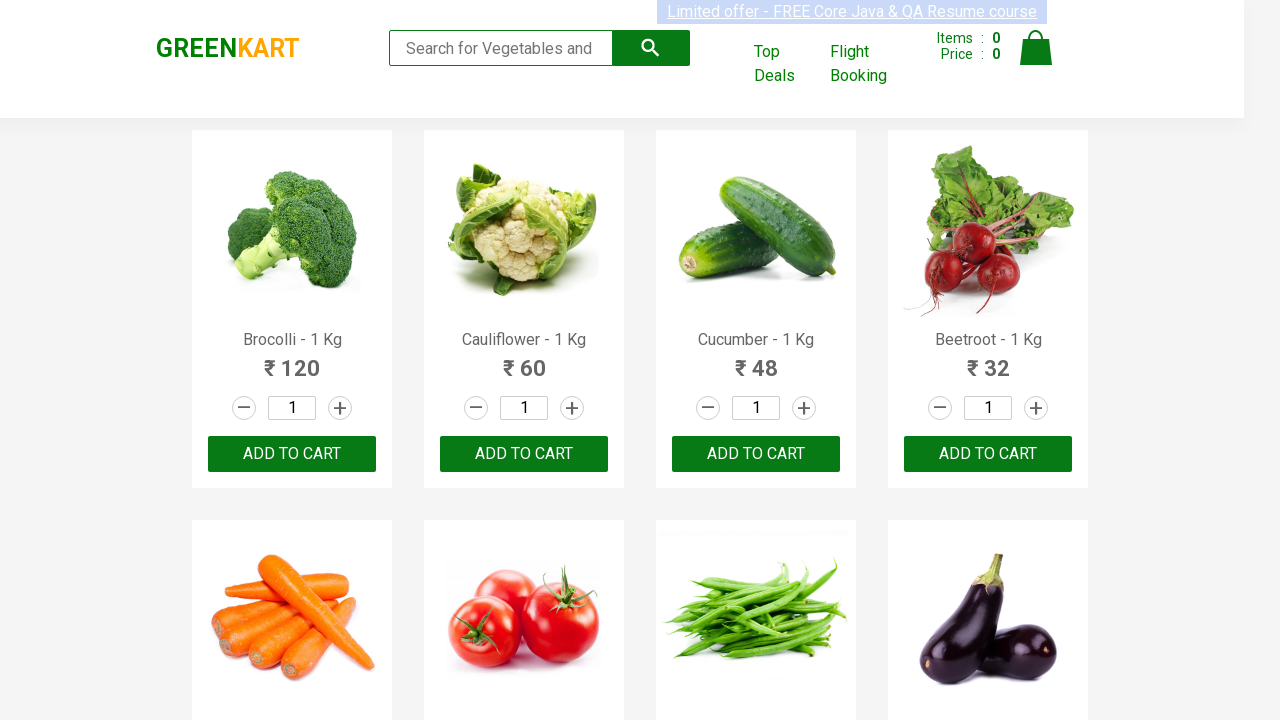

Waited for product names to load
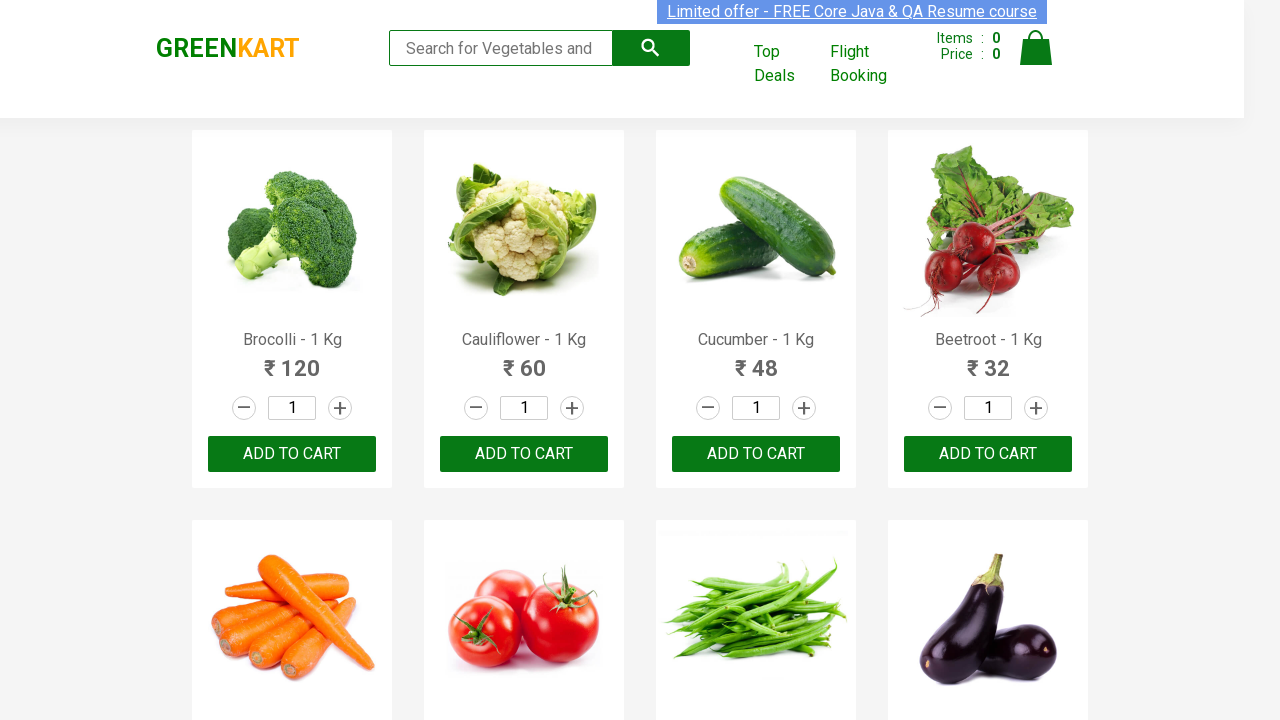

Retrieved all product name elements
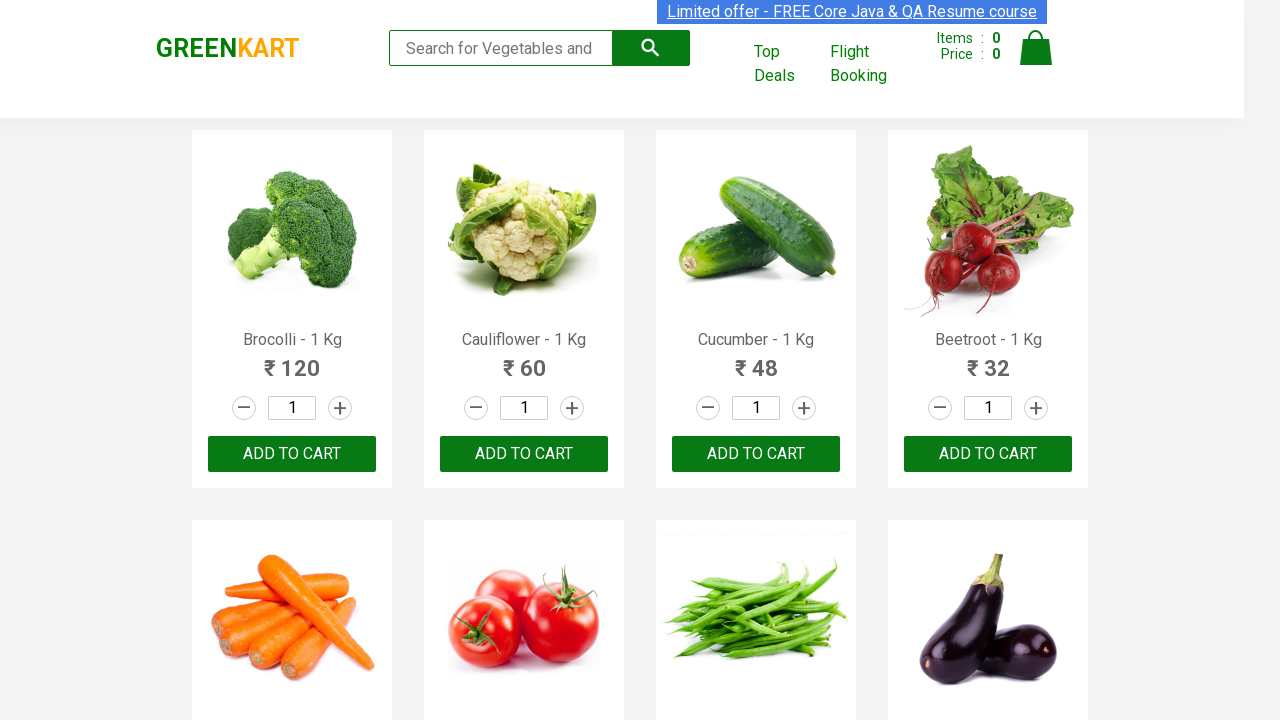

Clicked 'Add to Cart' button for Brocolli at (292, 454) on div.product-action > button >> nth=0
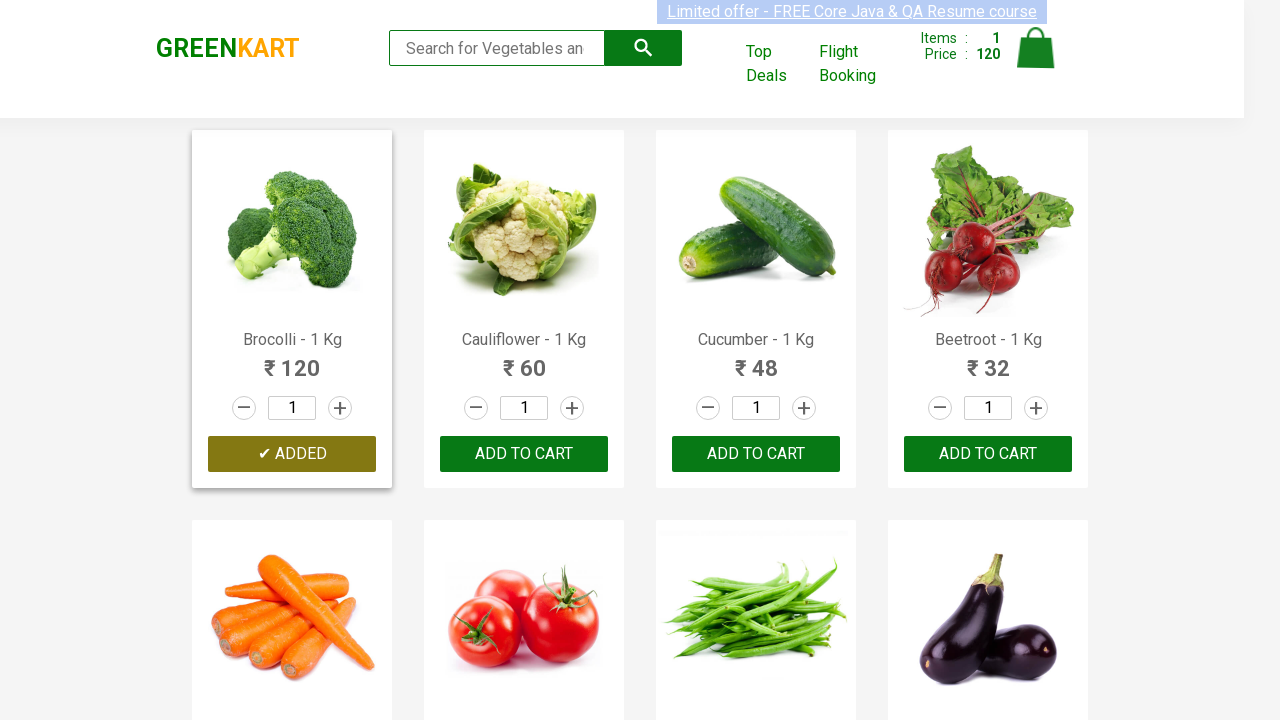

Clicked 'Add to Cart' button for Cauliflower at (524, 454) on div.product-action > button >> nth=1
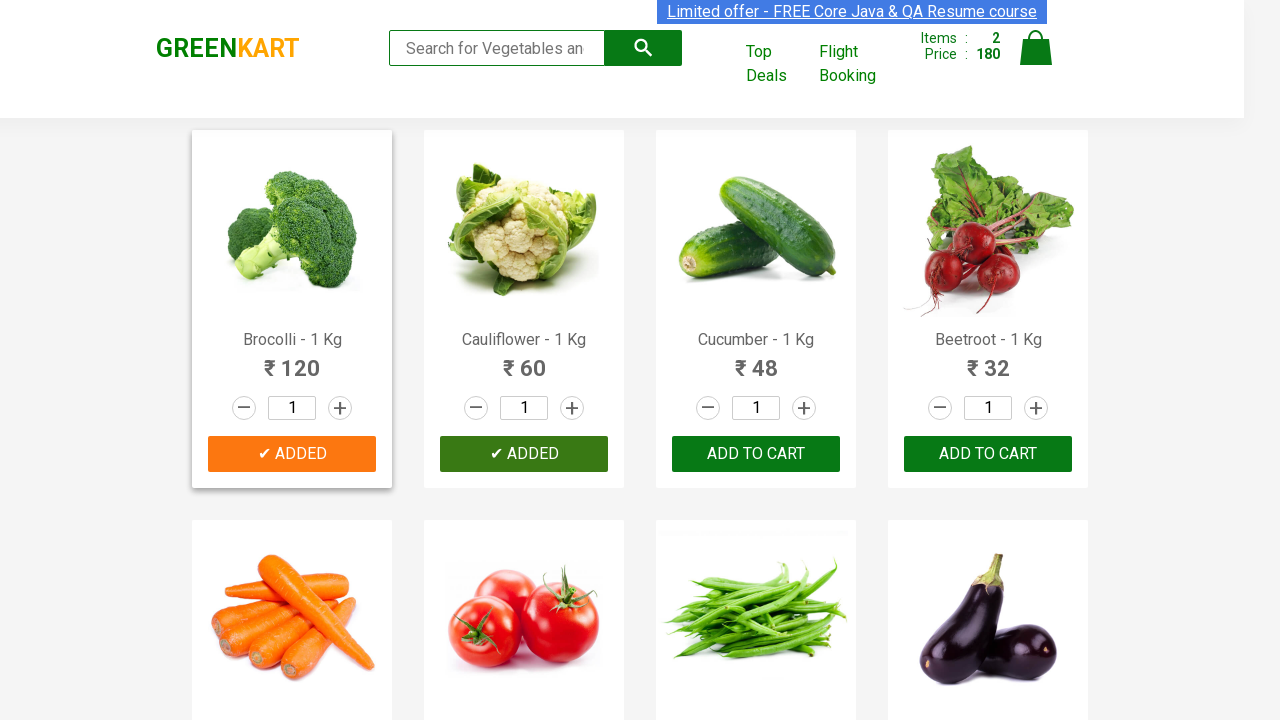

Clicked 'Add to Cart' button for Cucumber at (756, 454) on div.product-action > button >> nth=2
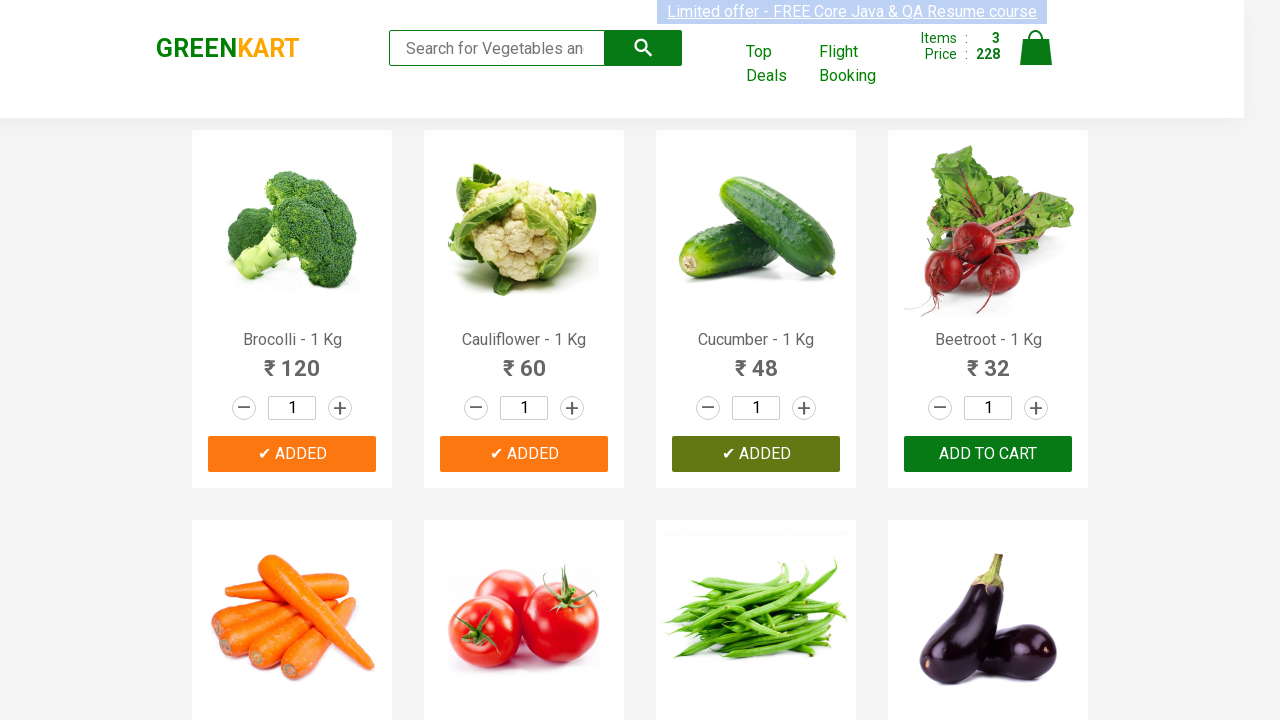

Clicked 'Add to Cart' button for Beetroot at (988, 454) on div.product-action > button >> nth=3
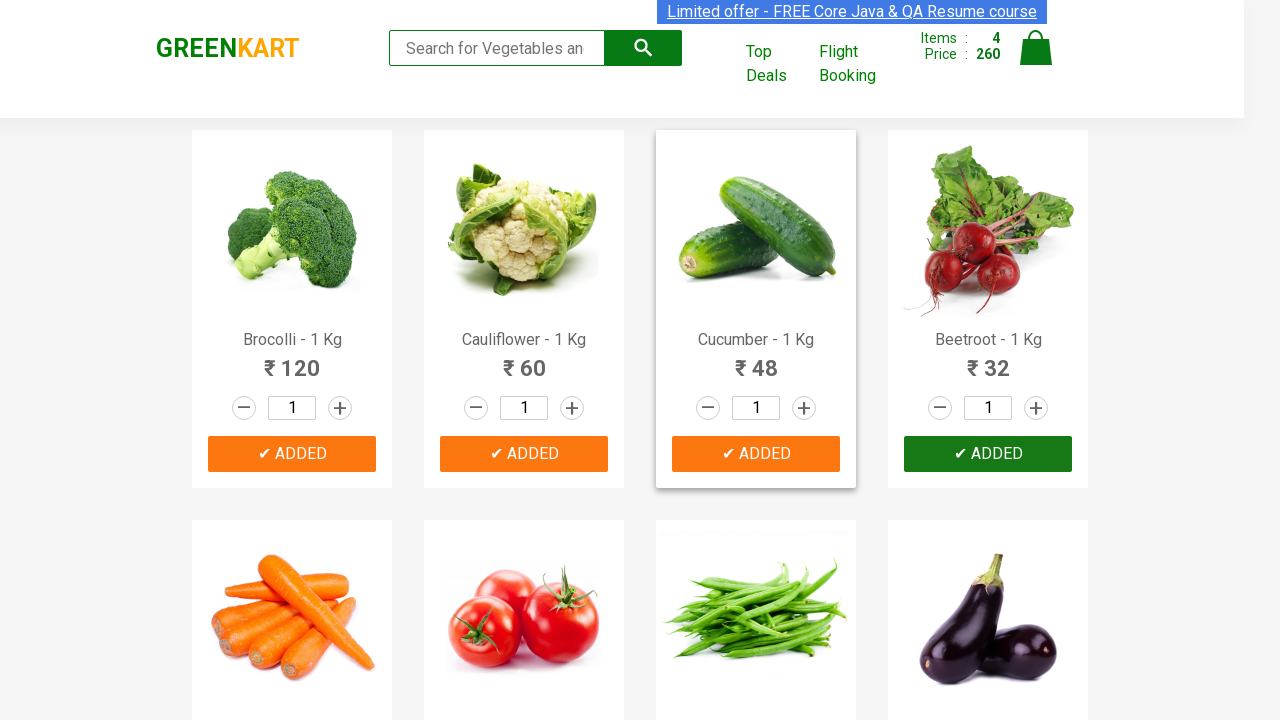

Clicked on cart icon to open cart view at (1036, 48) on img[alt='Cart']
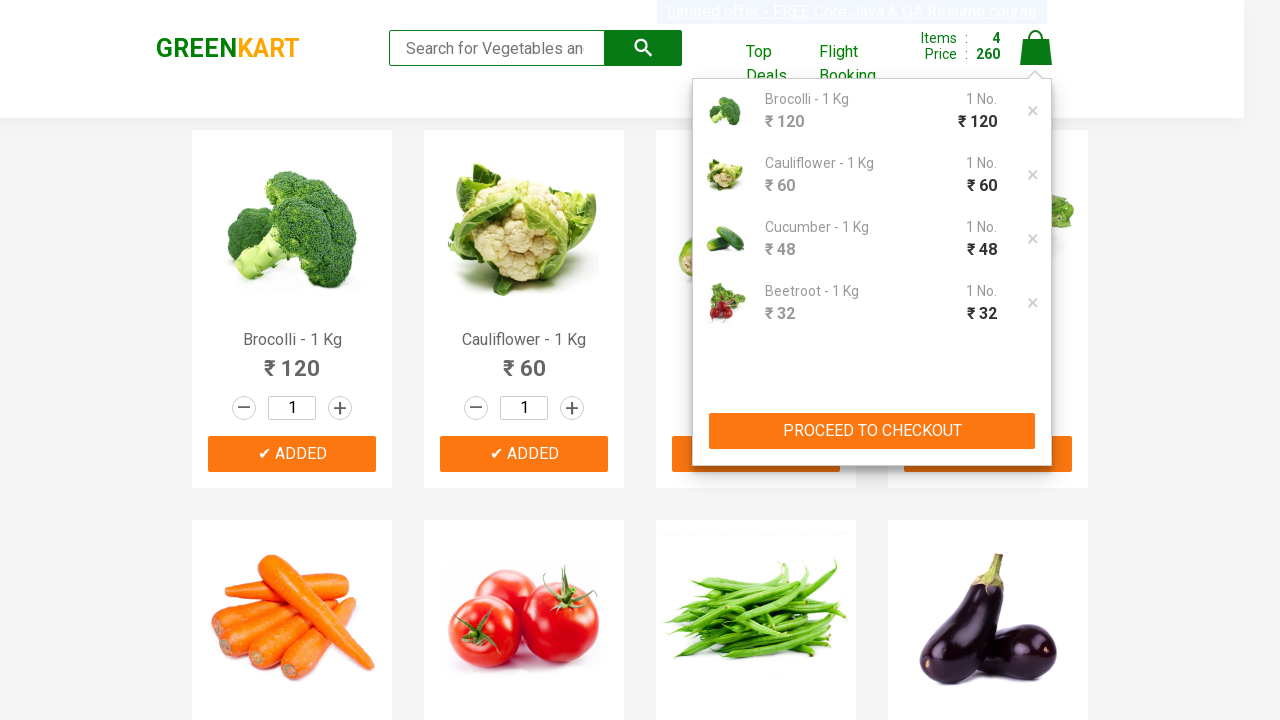

Waited for cart to fully open
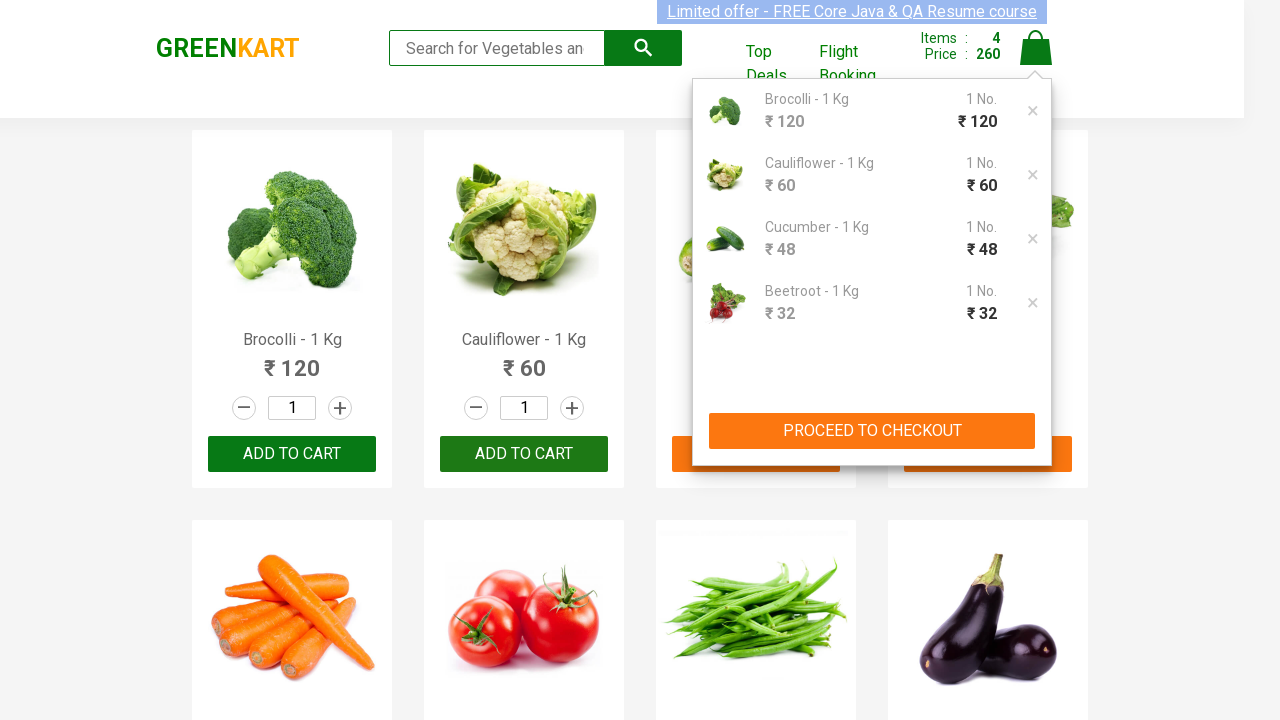

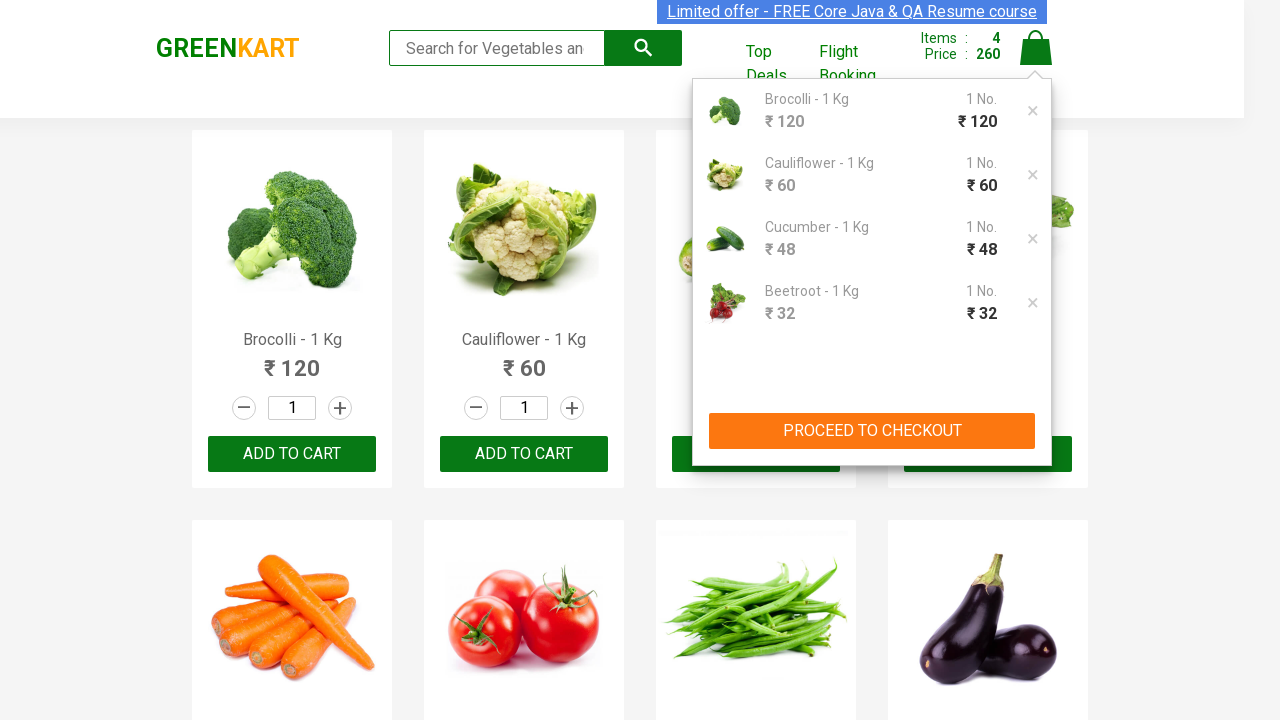